Navigates to Hepsiburada homepage and verifies the URL matches the expected value

Starting URL: https://www.hepsiburada.com/

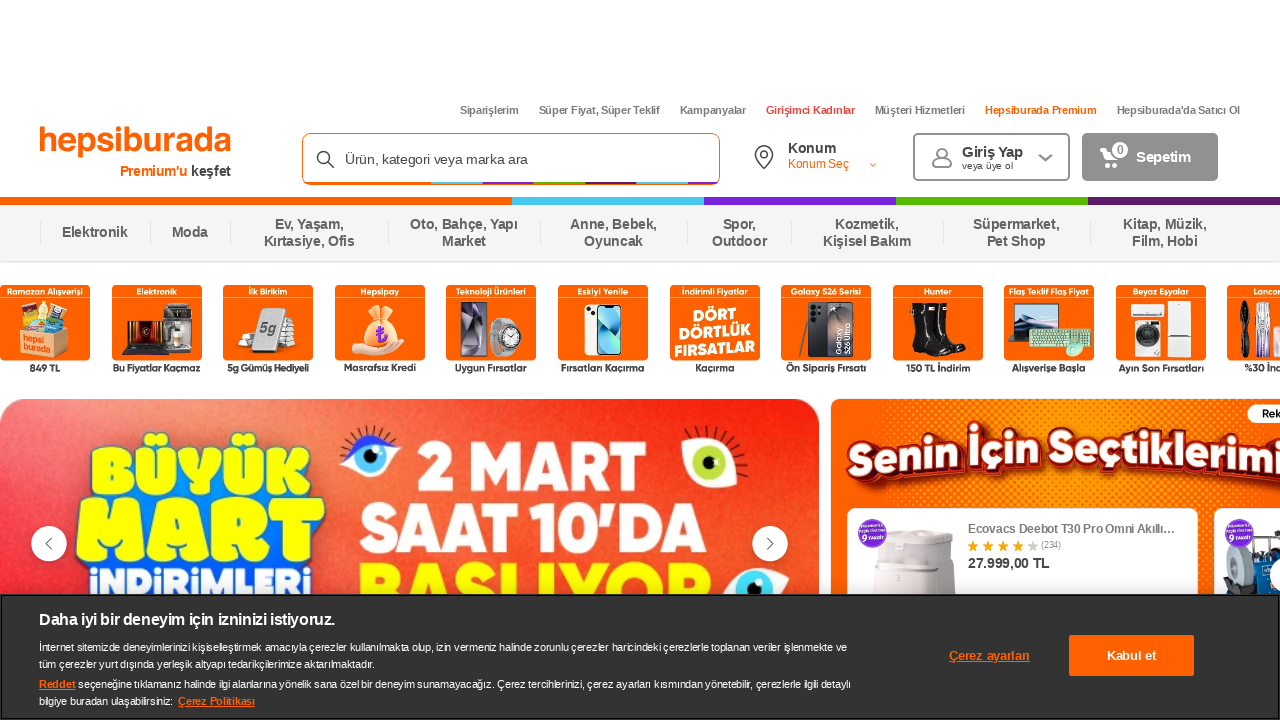

Verified URL matches expected Hepsiburada homepage pattern
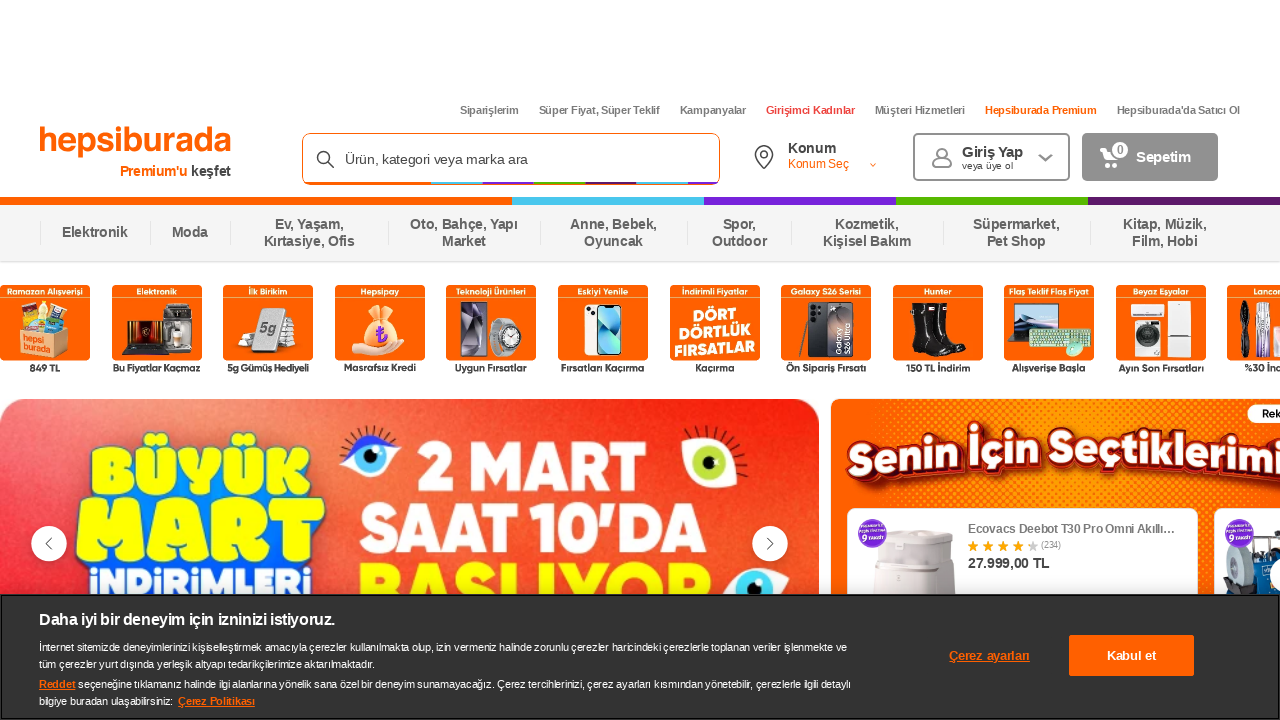

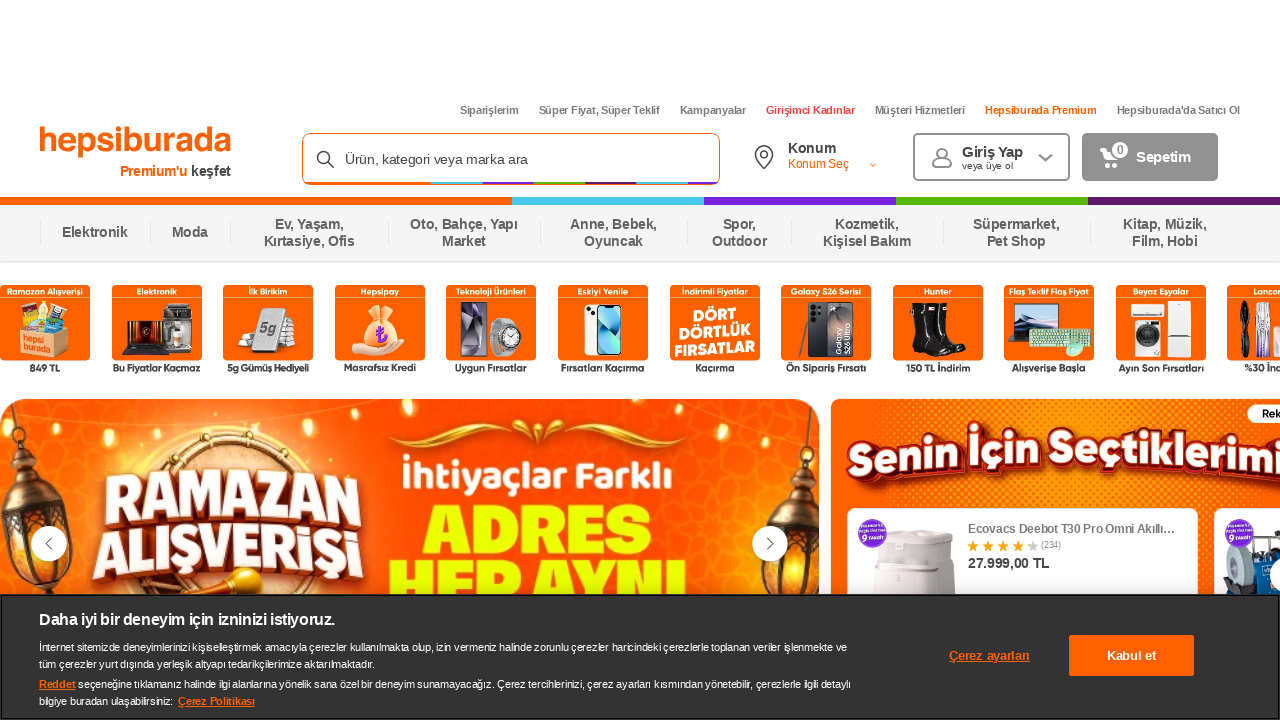